Tests filtering todos using Active, Completed, and All filter links, and browser back button navigation

Starting URL: https://demo.playwright.dev/todomvc

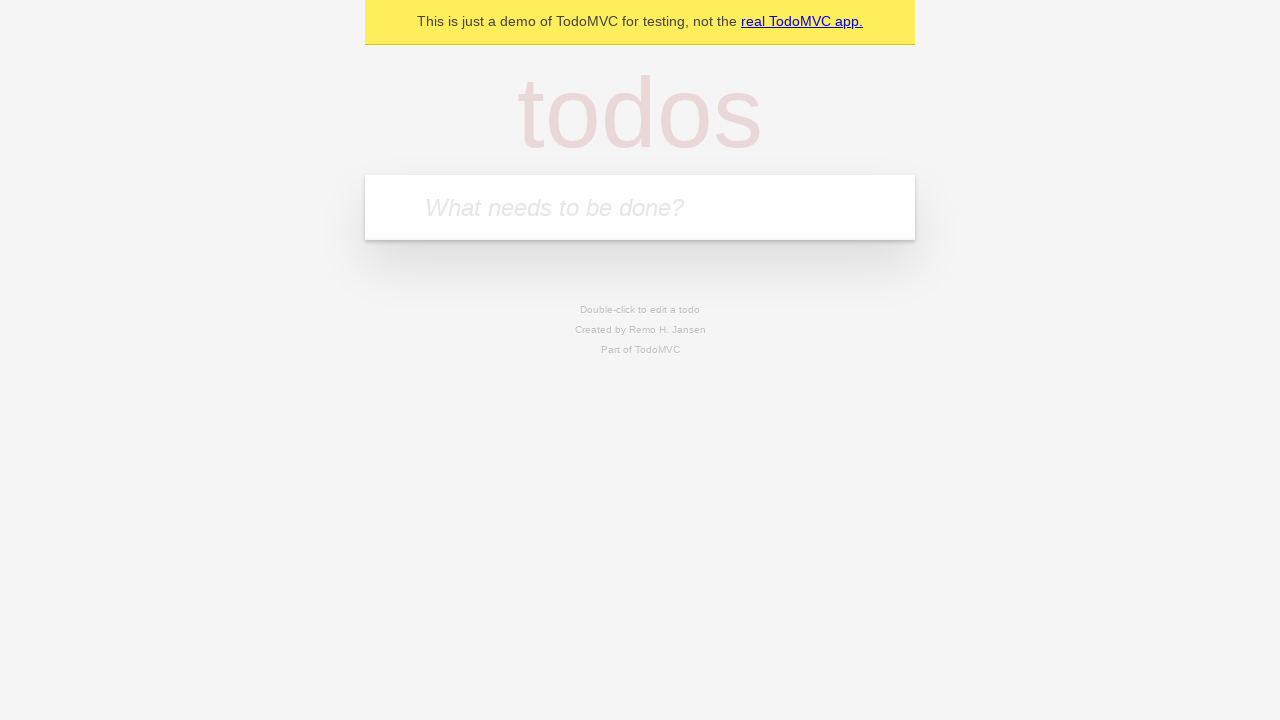

Filled todo input with 'buy some cheese' on internal:attr=[placeholder="What needs to be done?"i]
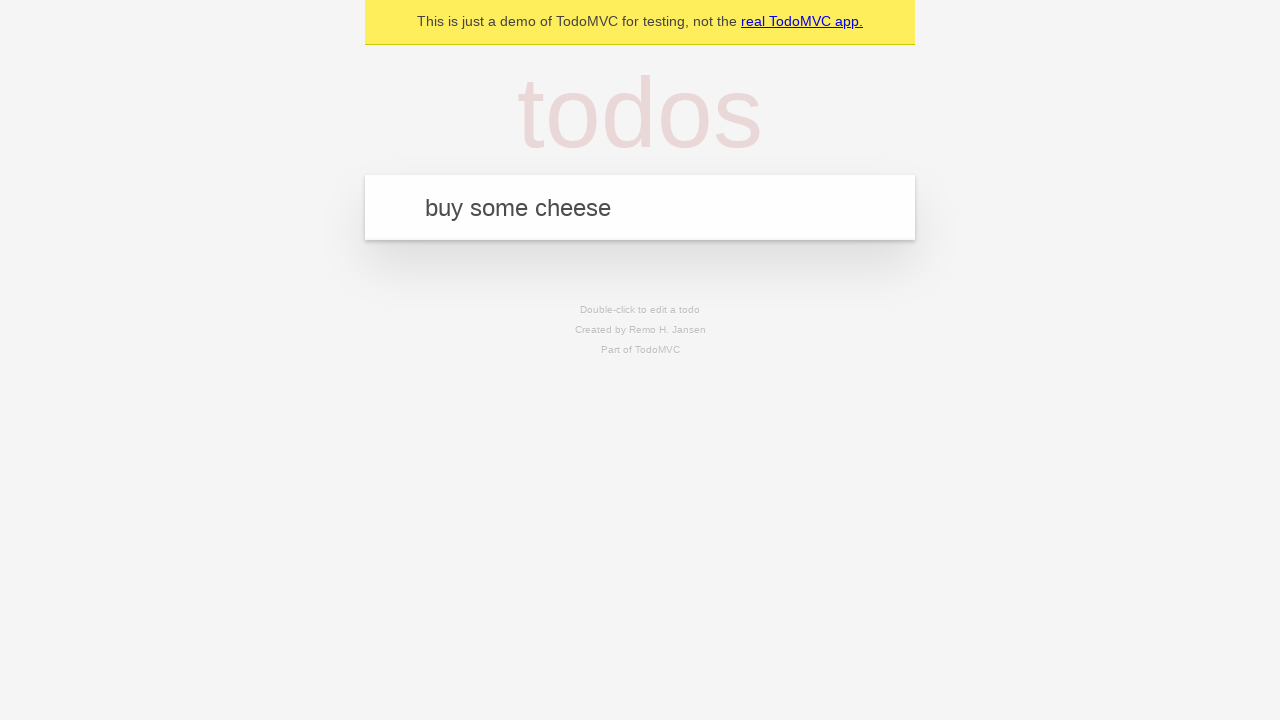

Pressed Enter to add todo 'buy some cheese' on internal:attr=[placeholder="What needs to be done?"i]
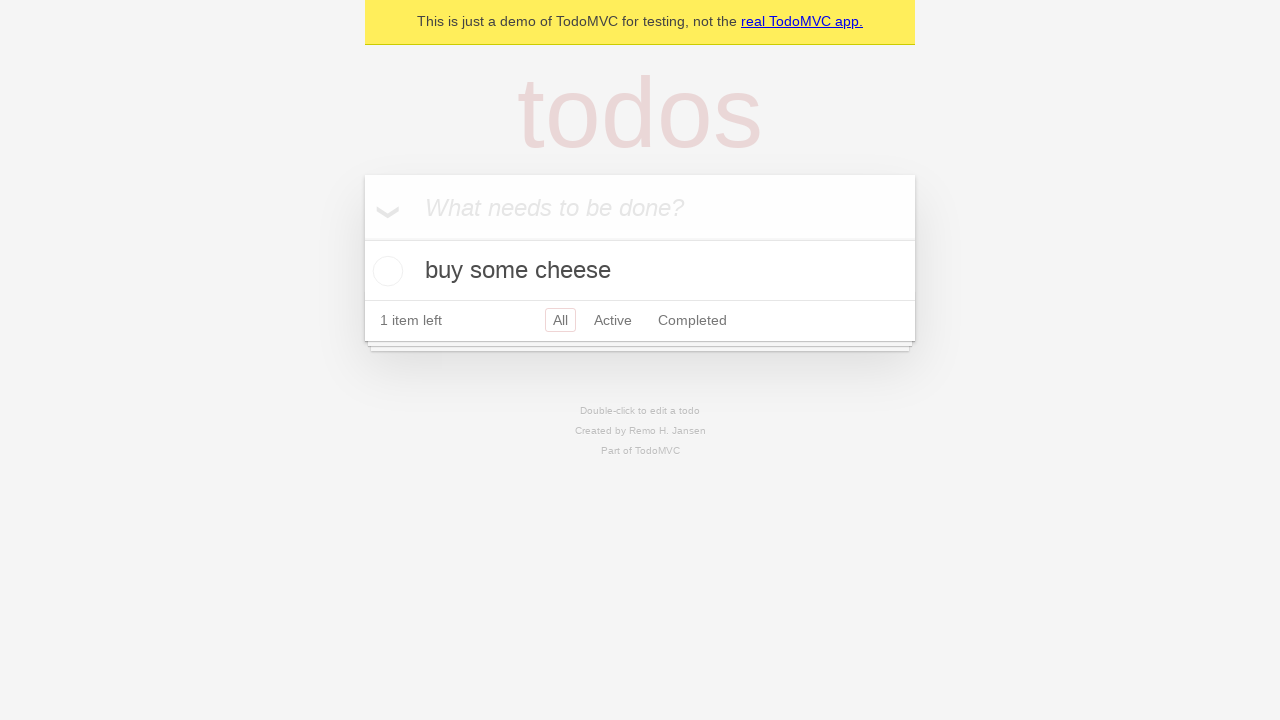

Filled todo input with 'feed the cat' on internal:attr=[placeholder="What needs to be done?"i]
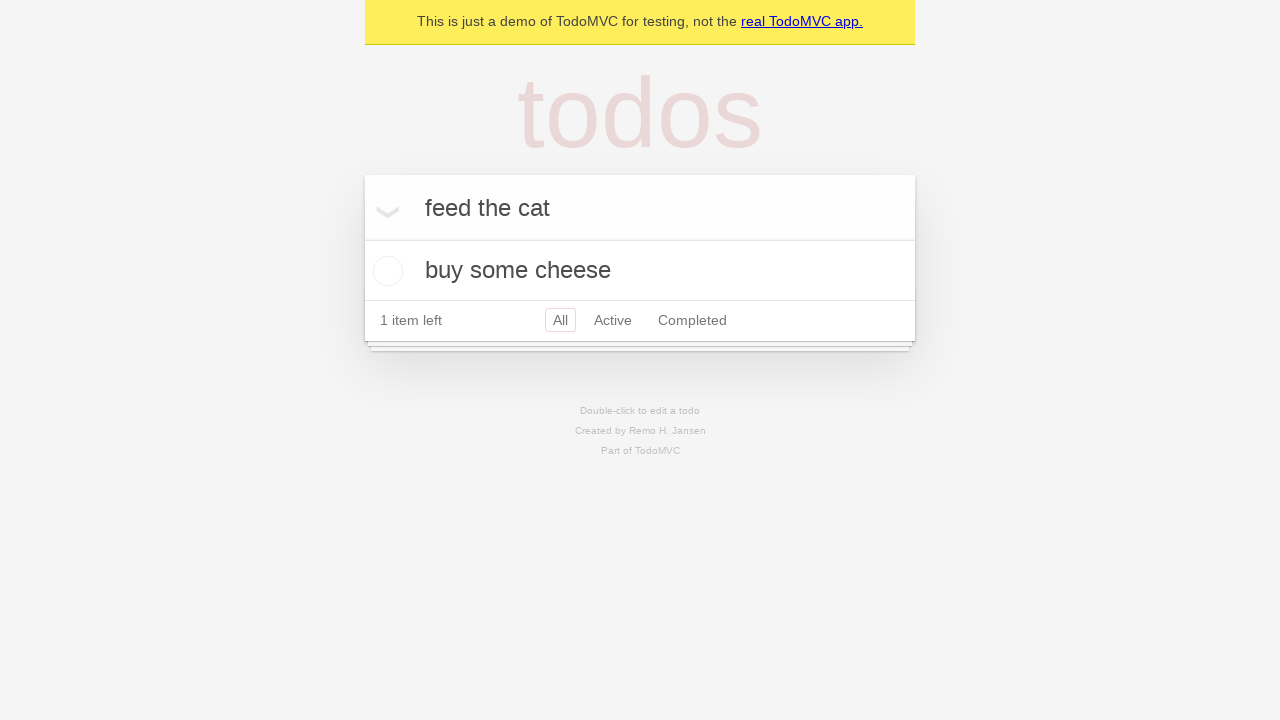

Pressed Enter to add todo 'feed the cat' on internal:attr=[placeholder="What needs to be done?"i]
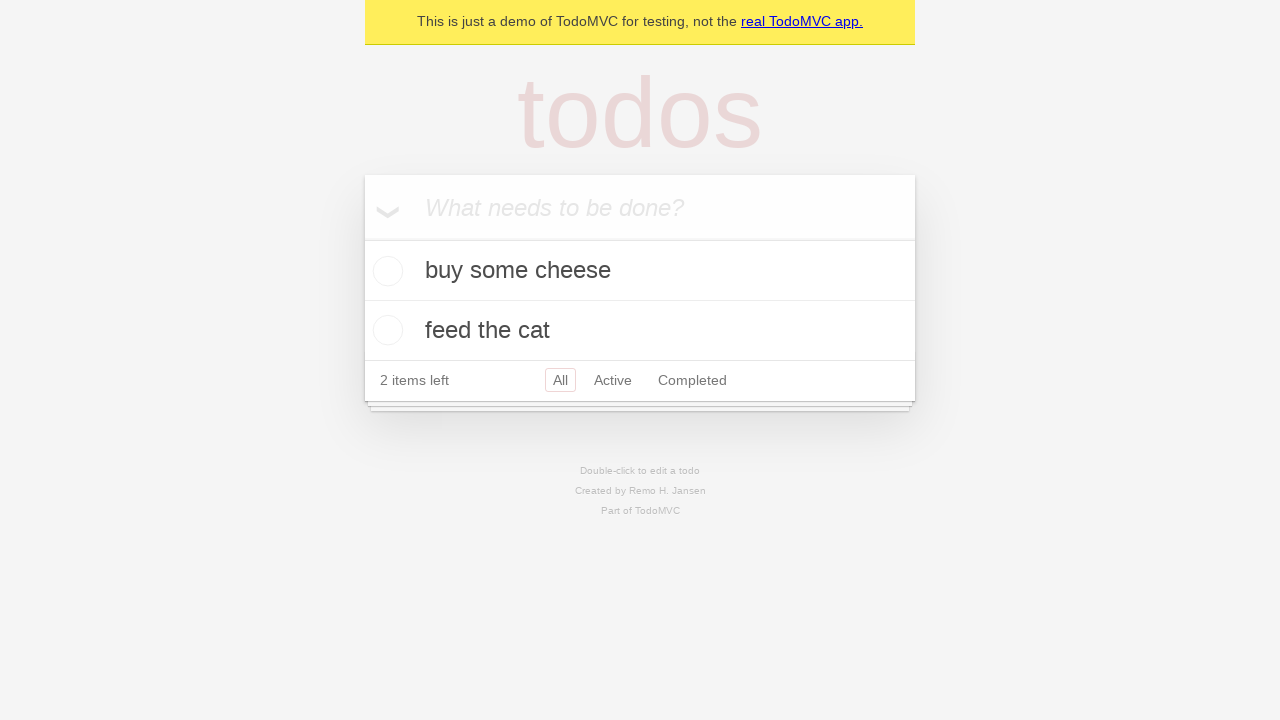

Filled todo input with 'book a doctors appointment' on internal:attr=[placeholder="What needs to be done?"i]
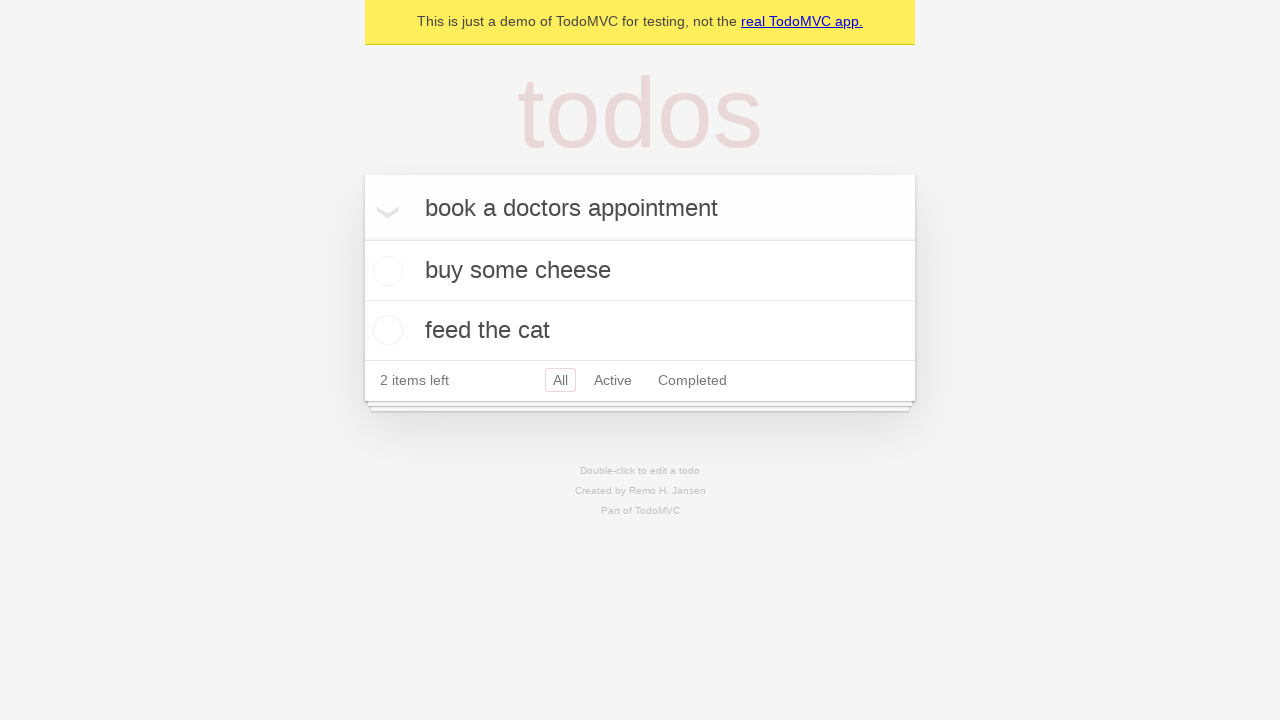

Pressed Enter to add todo 'book a doctors appointment' on internal:attr=[placeholder="What needs to be done?"i]
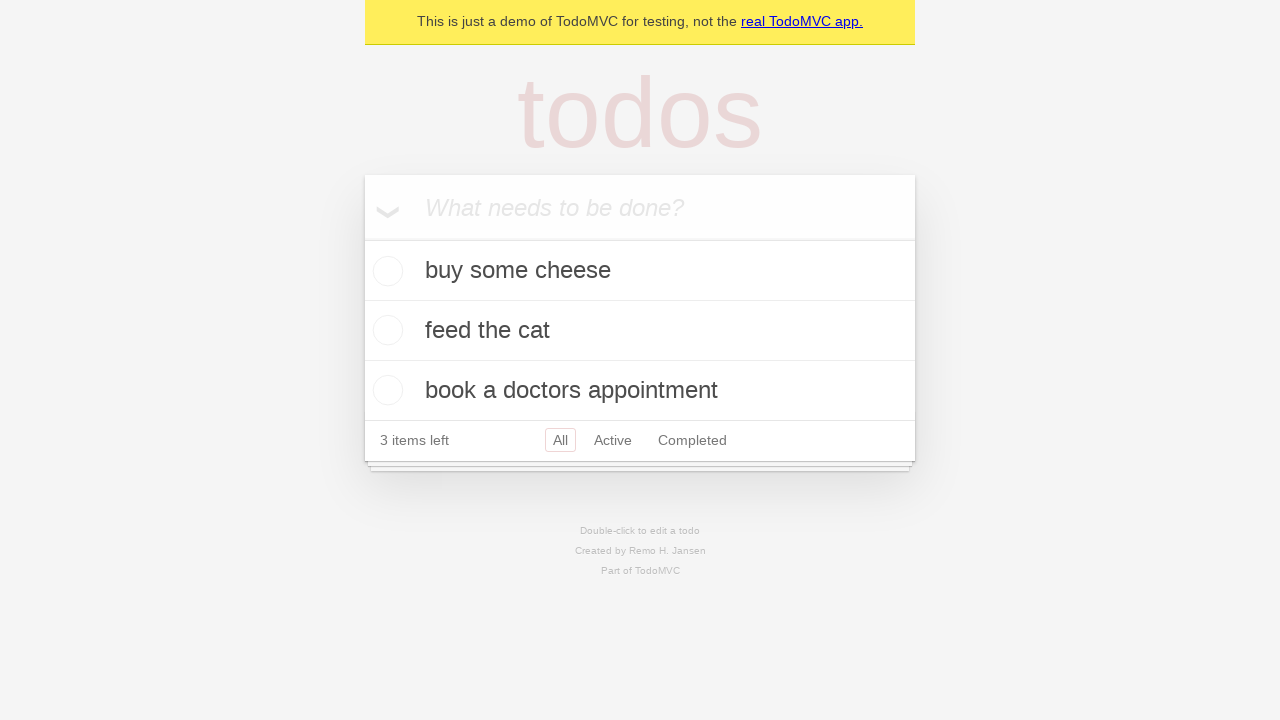

All 3 todos have been added to the list
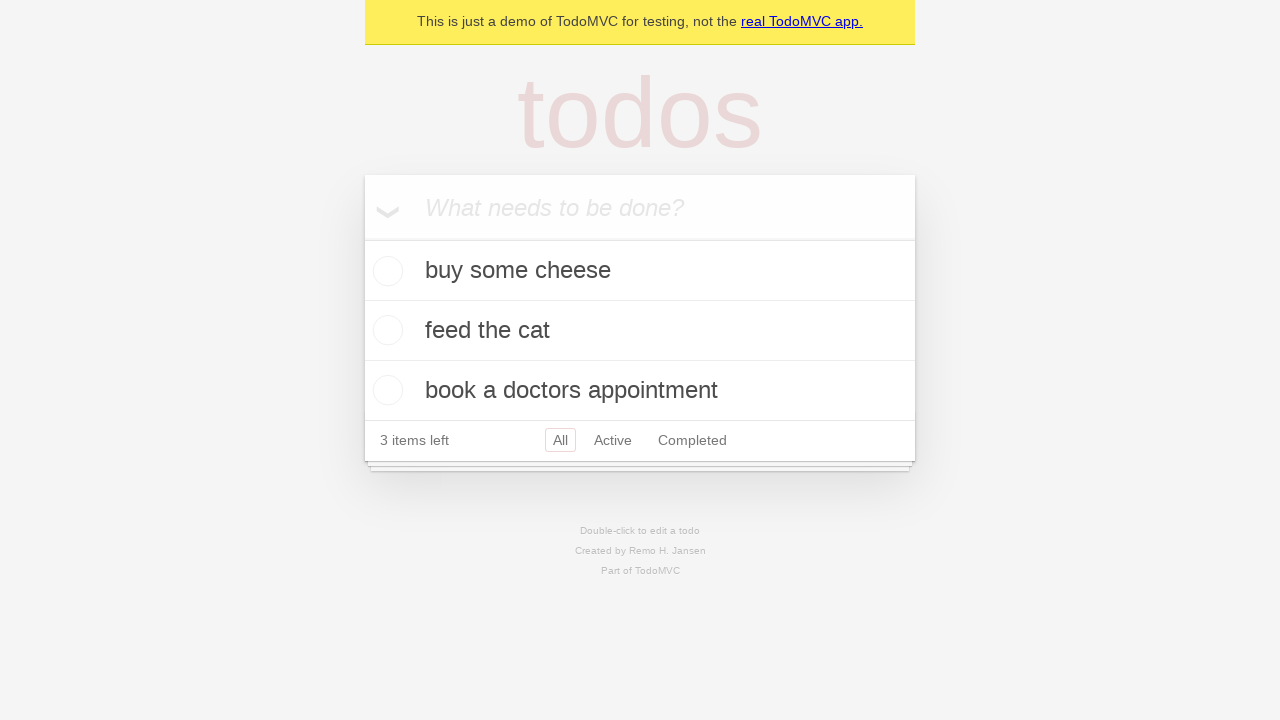

Checked the second todo item to mark it as completed at (385, 330) on internal:testid=[data-testid="todo-item"s] >> nth=1 >> internal:role=checkbox
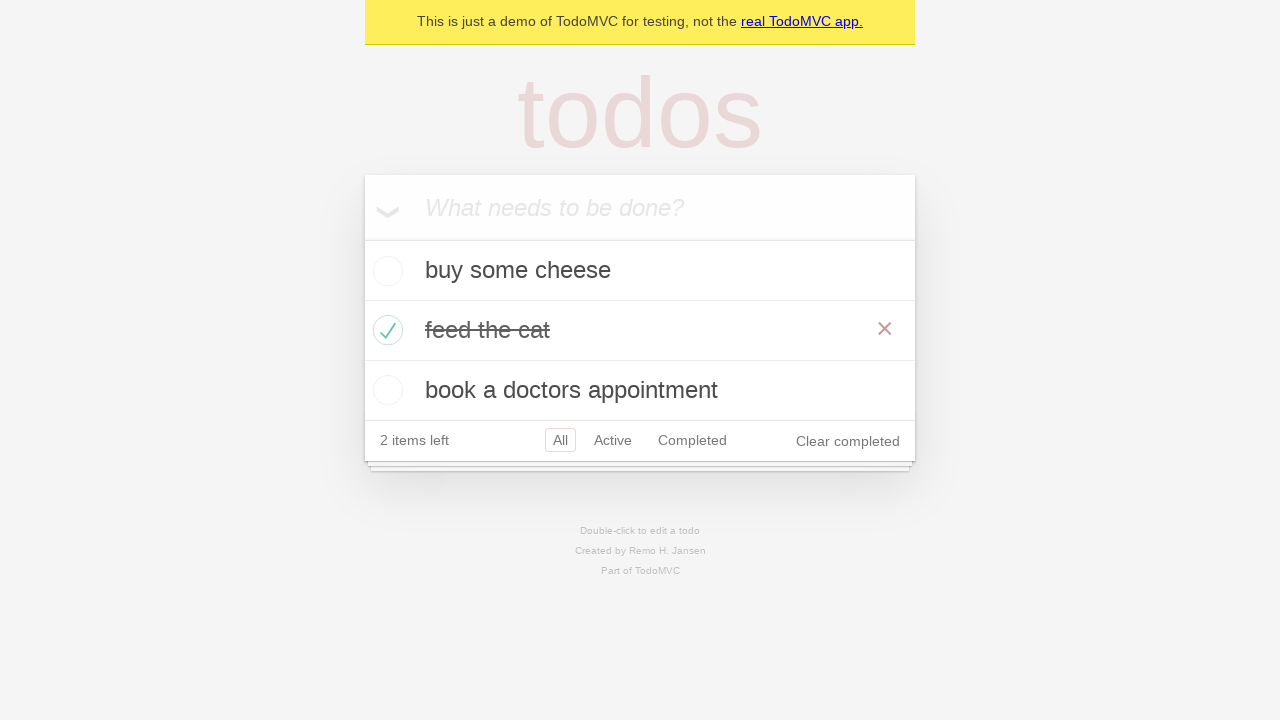

Clicked the 'Active' filter link at (613, 440) on internal:role=link[name="Active"i]
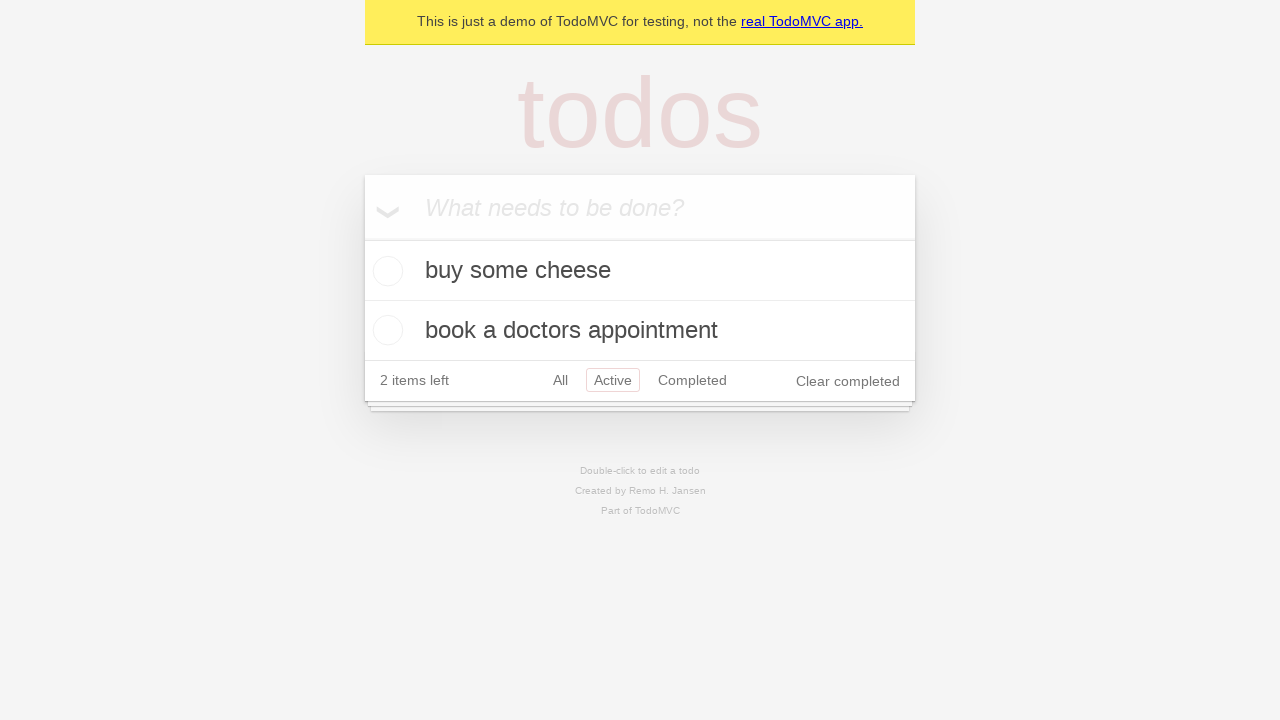

Active filter applied - 2 active items are now displayed
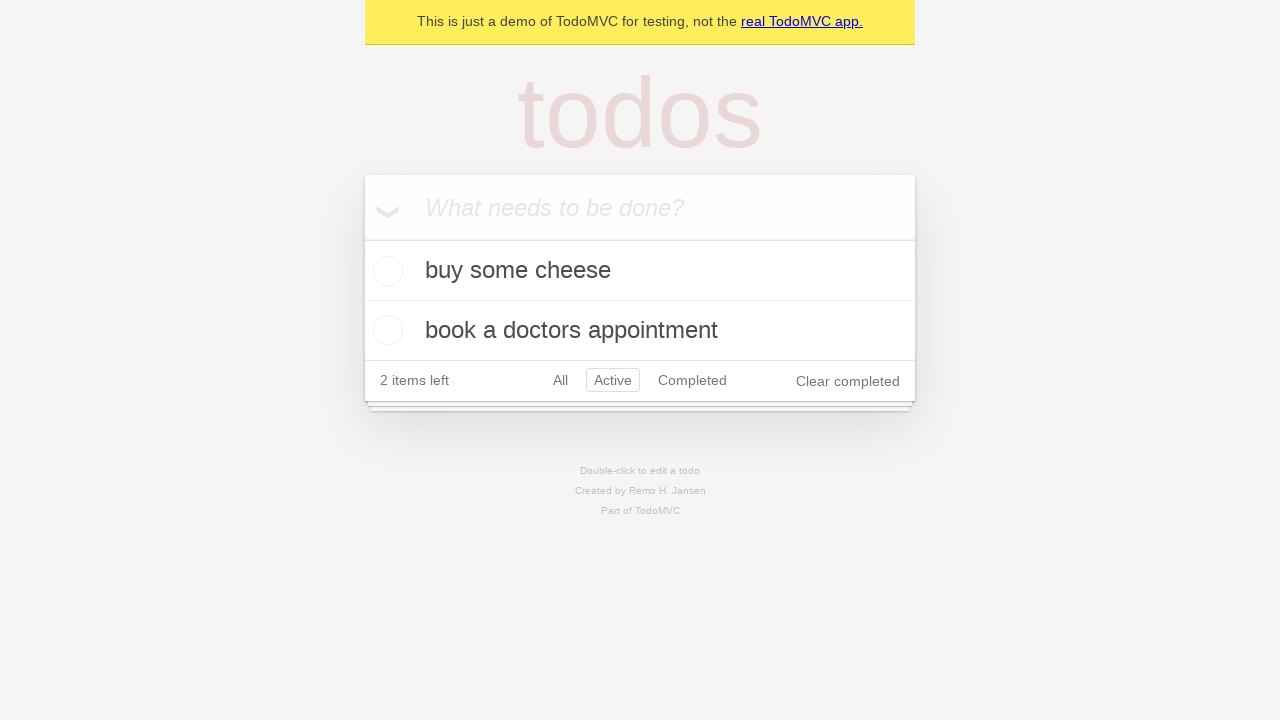

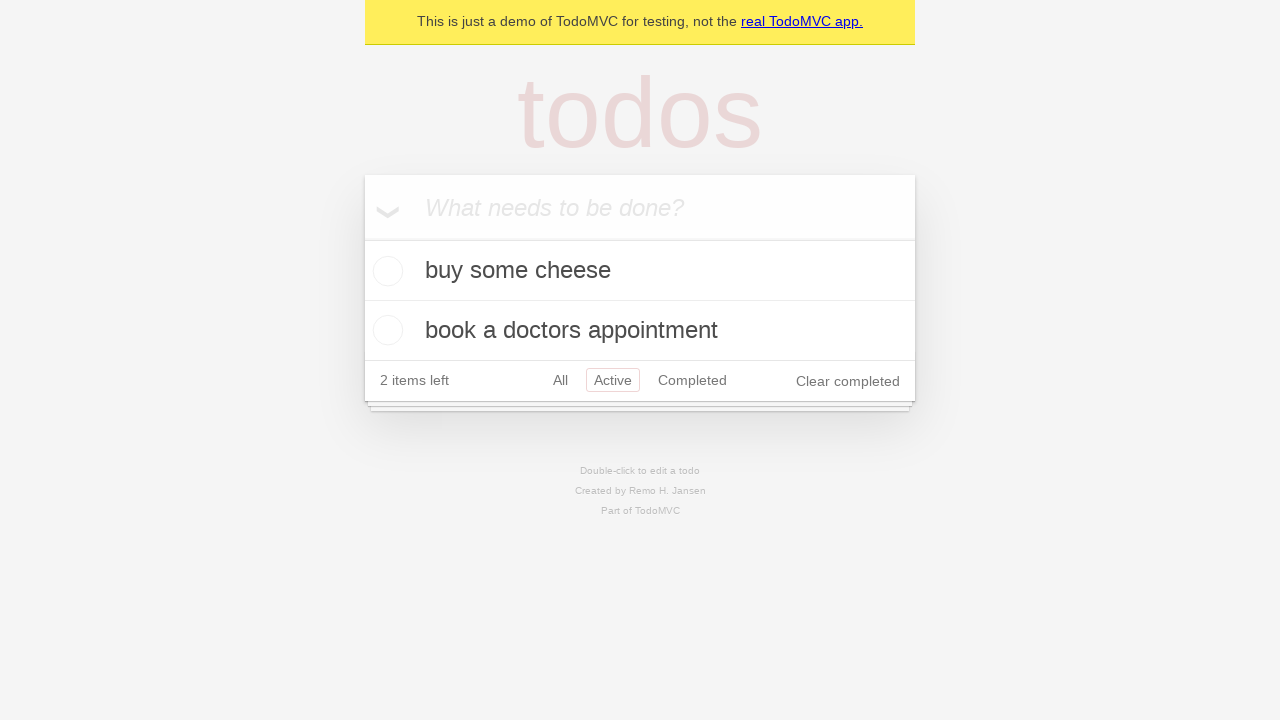